Tests a JavaScript prompt dialog by clicking a button, entering text into the prompt, accepting it, and verifying the entered text appears in the result

Starting URL: https://testcenter.techproeducation.com/index.php?page=javascript-alerts

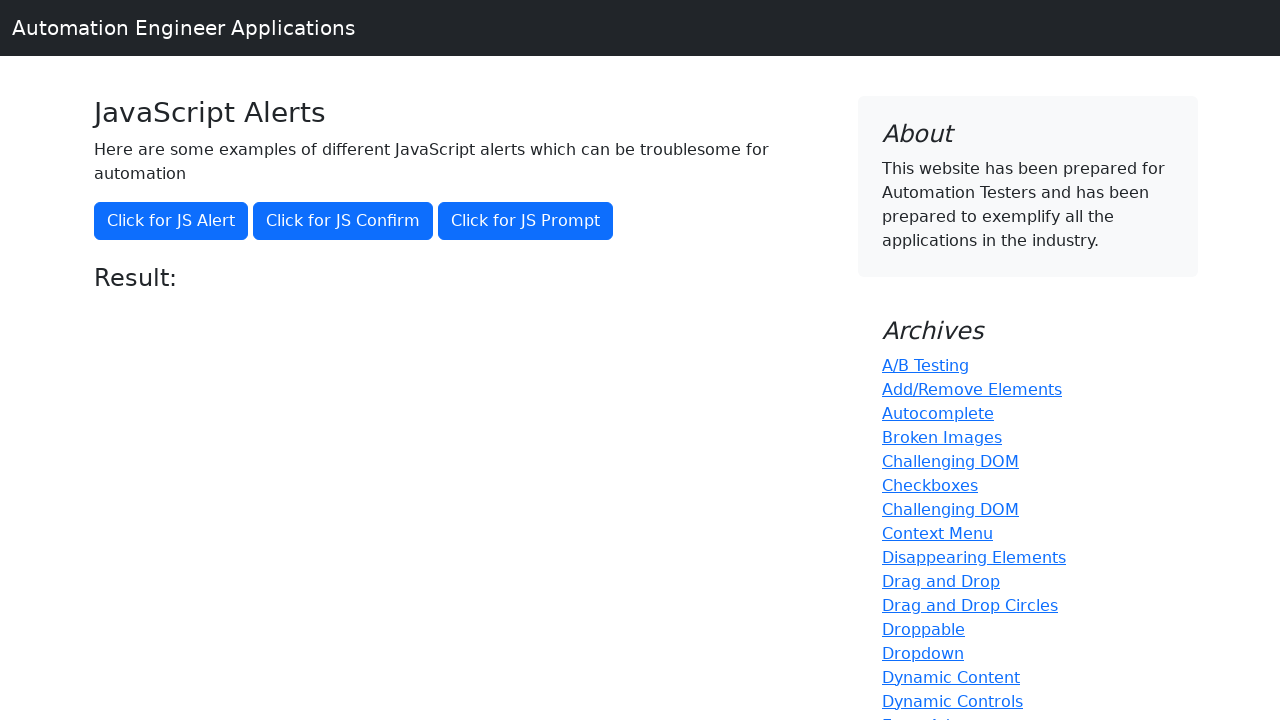

Set up dialog handler to accept prompt with text 'Hello World'
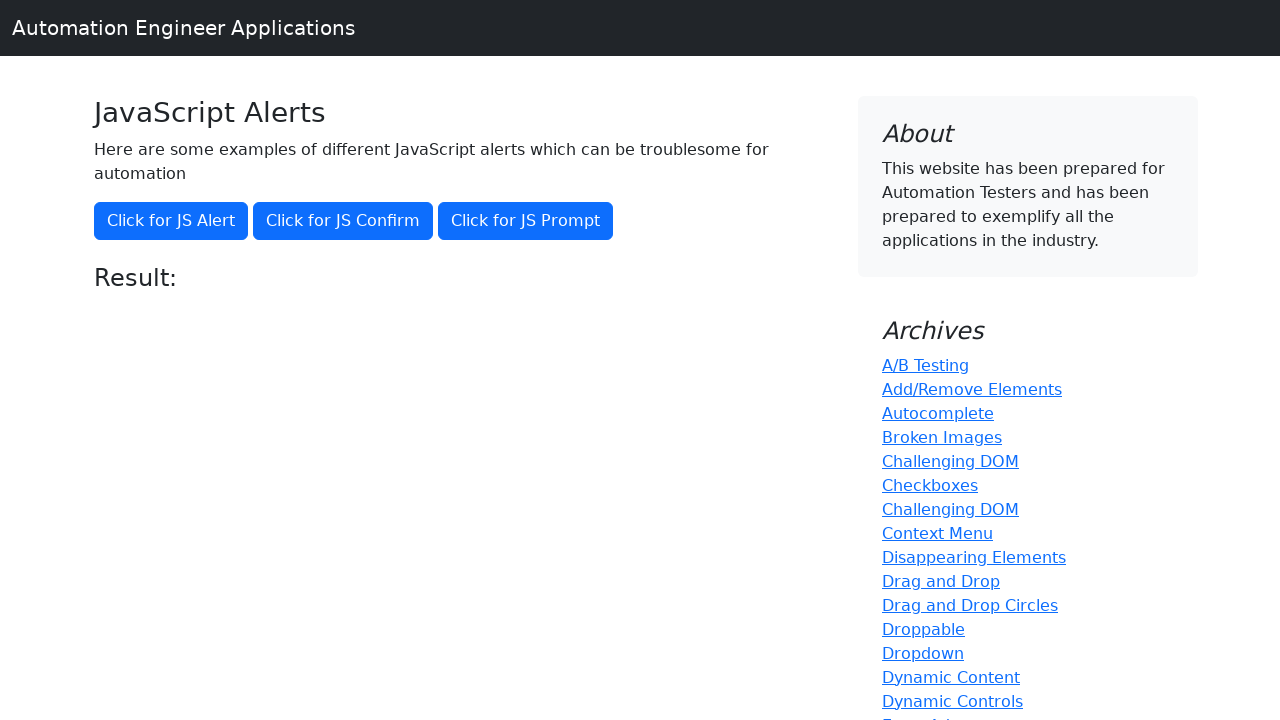

Clicked the prompt alert button at (526, 221) on button[onclick='jsPrompt()']
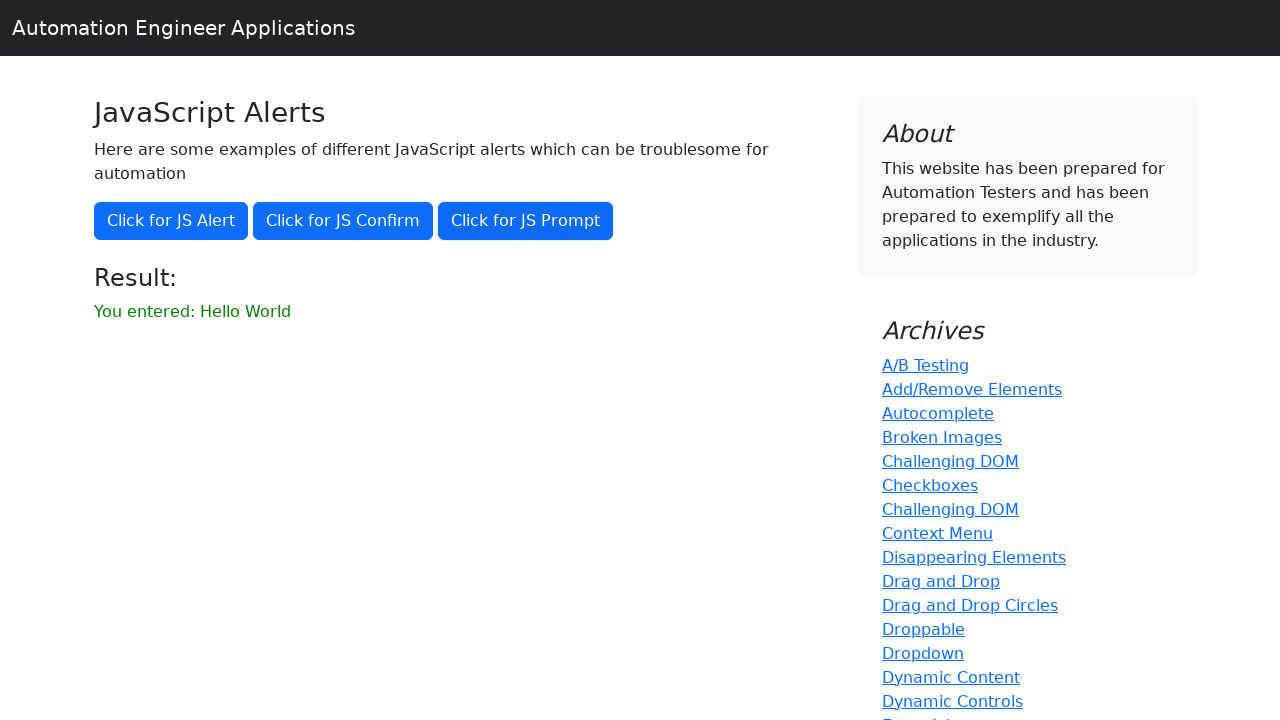

Result element loaded after prompt dialog was accepted
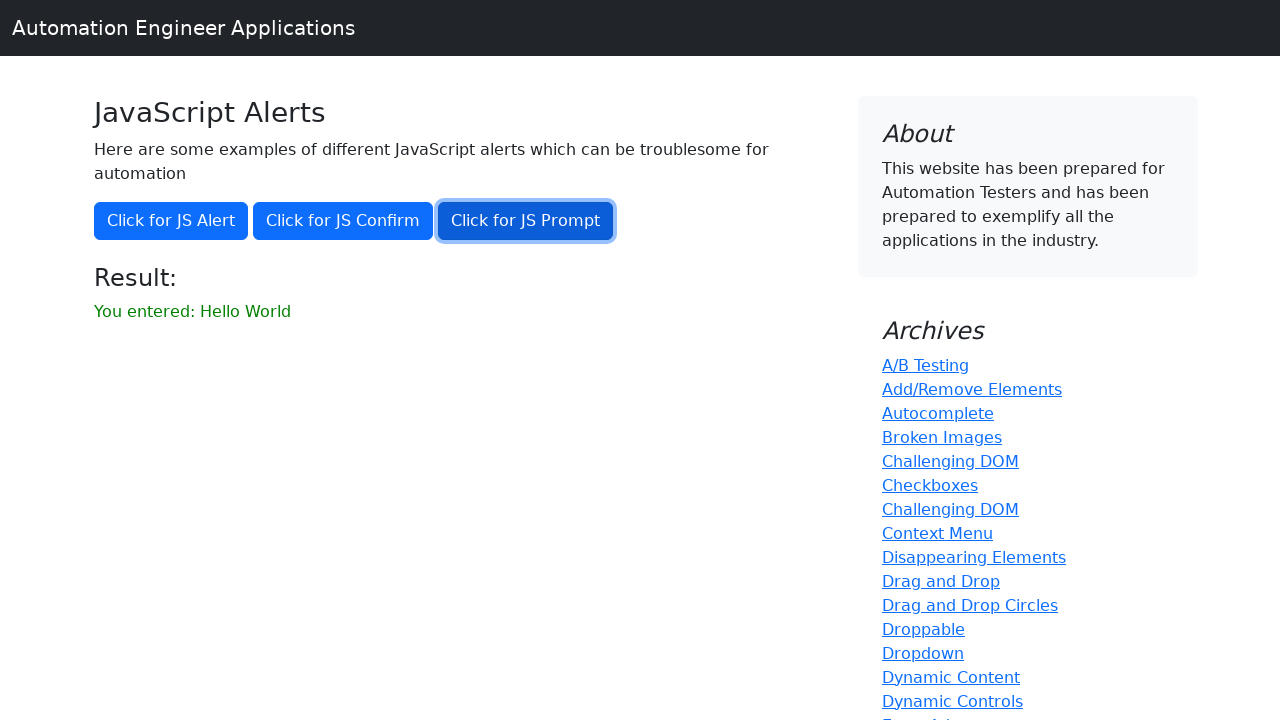

Retrieved result text from page
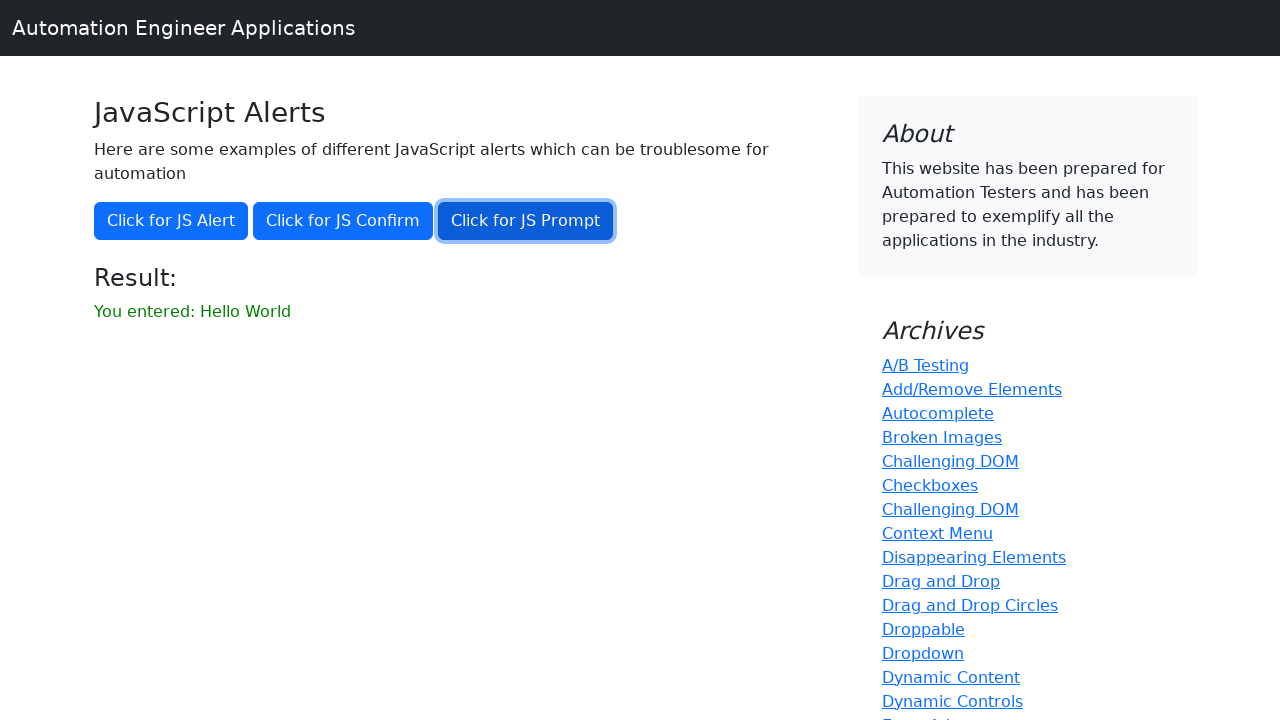

Verified that result text matches expected value 'You entered: Hello World'
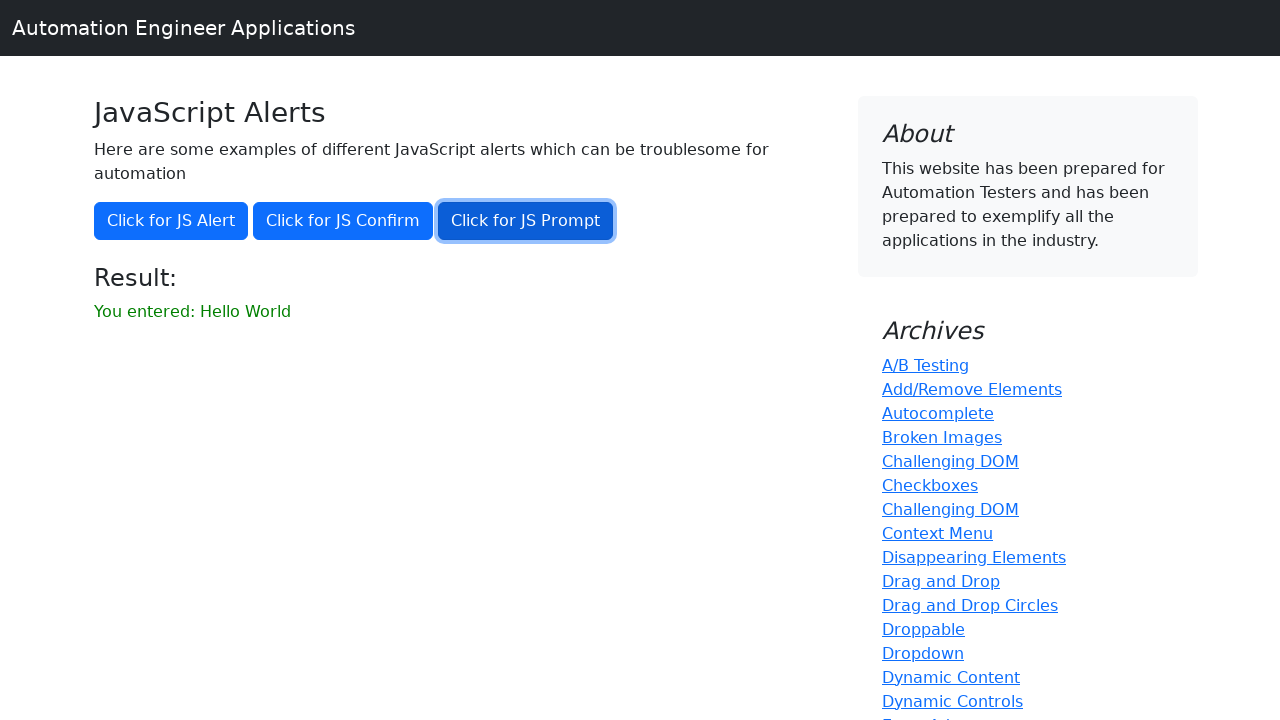

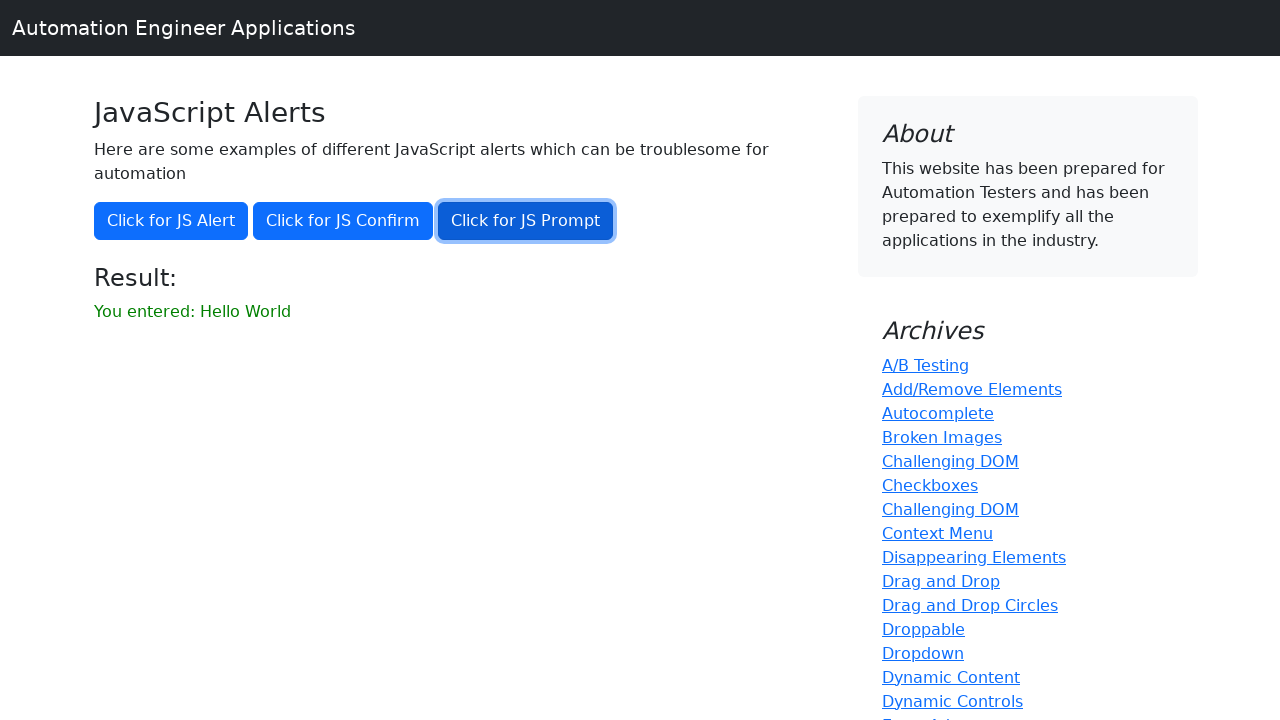